Tests timeout handling by clicking a button that triggers an AJAX request and then clicking on the success element

Starting URL: http://uitestingplayground.com/ajax

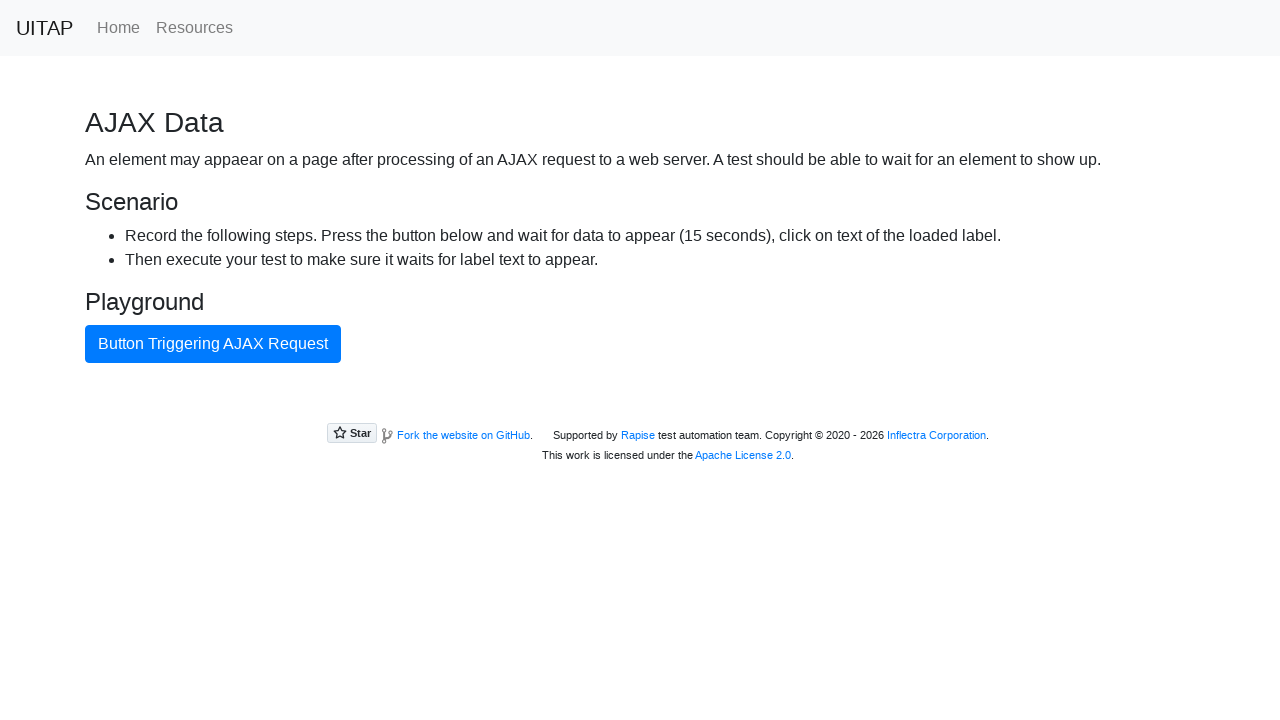

Clicked button to trigger AJAX request at (213, 344) on internal:text="Button Triggering AJAX Request"i
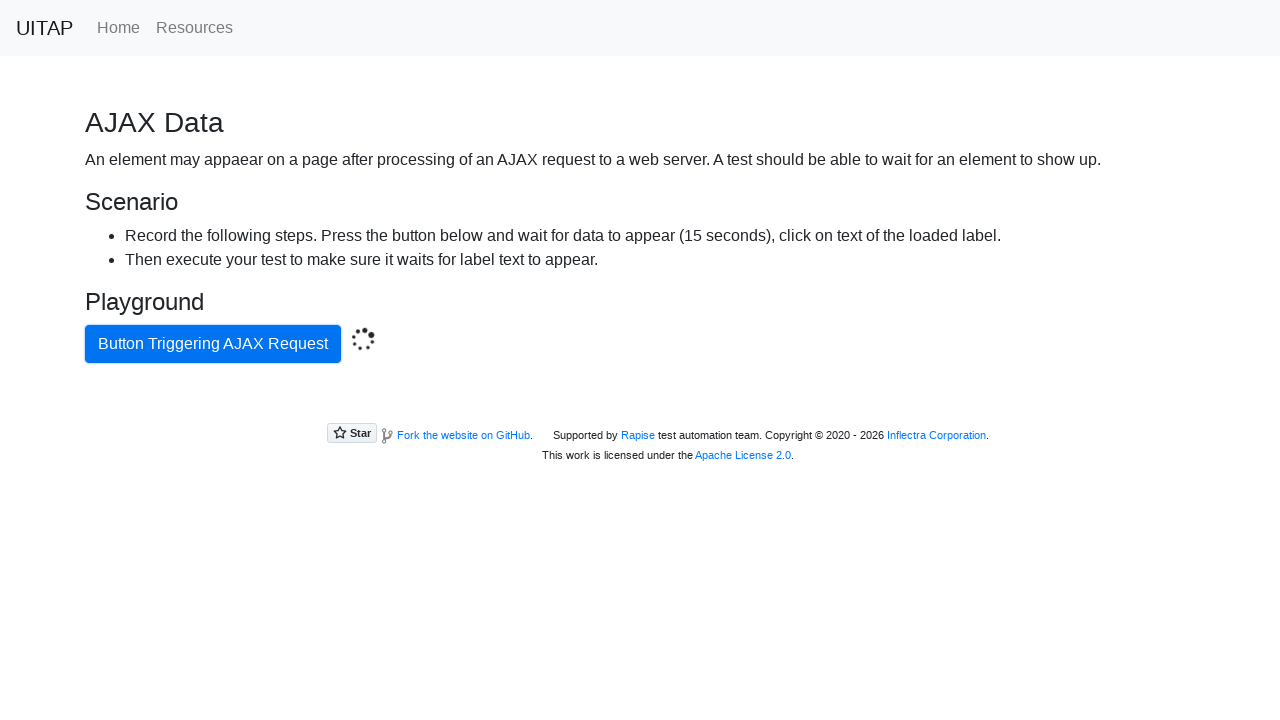

Clicked success element after AJAX request completed at (640, 405) on .bg-success
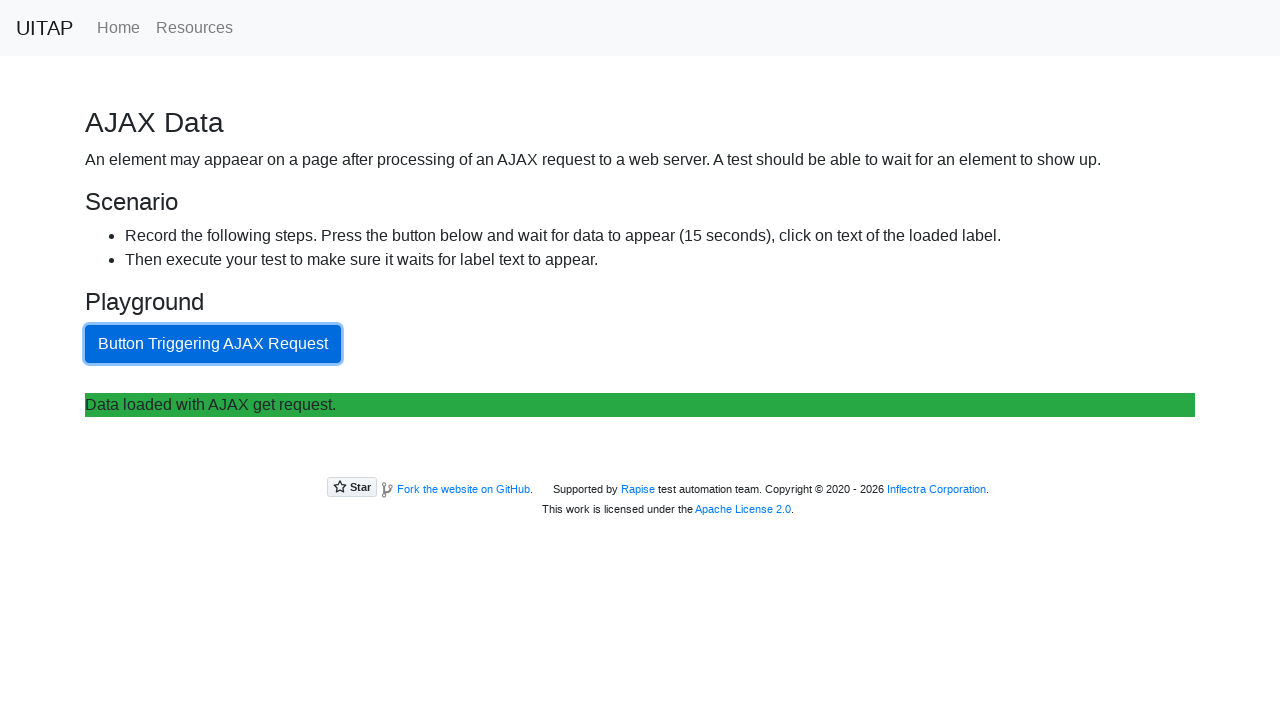

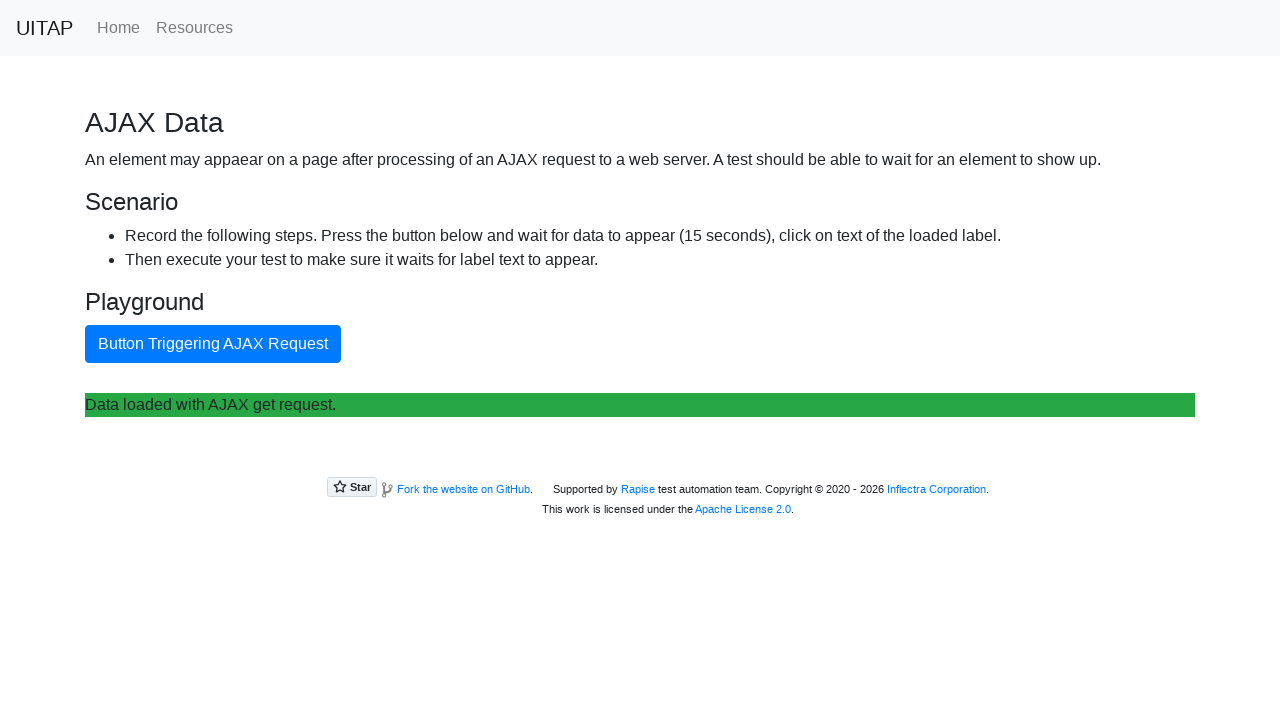